Tests the SpiceJet flight booking form by selecting one-way trip option and filling in the departure (Bengaluru) and destination (Delhi) cities

Starting URL: https://www.spicejet.com

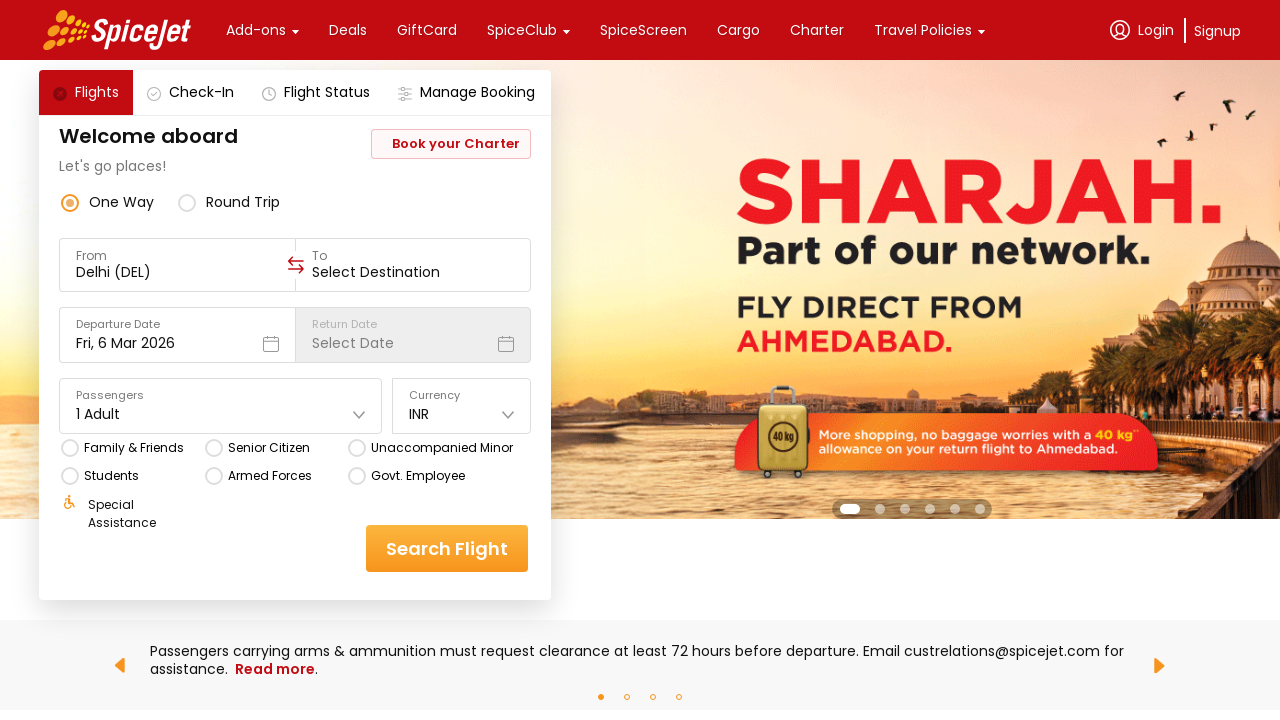

Clicked one-way trip radio button at (108, 202) on div[data-testid='one-way-radio-button']
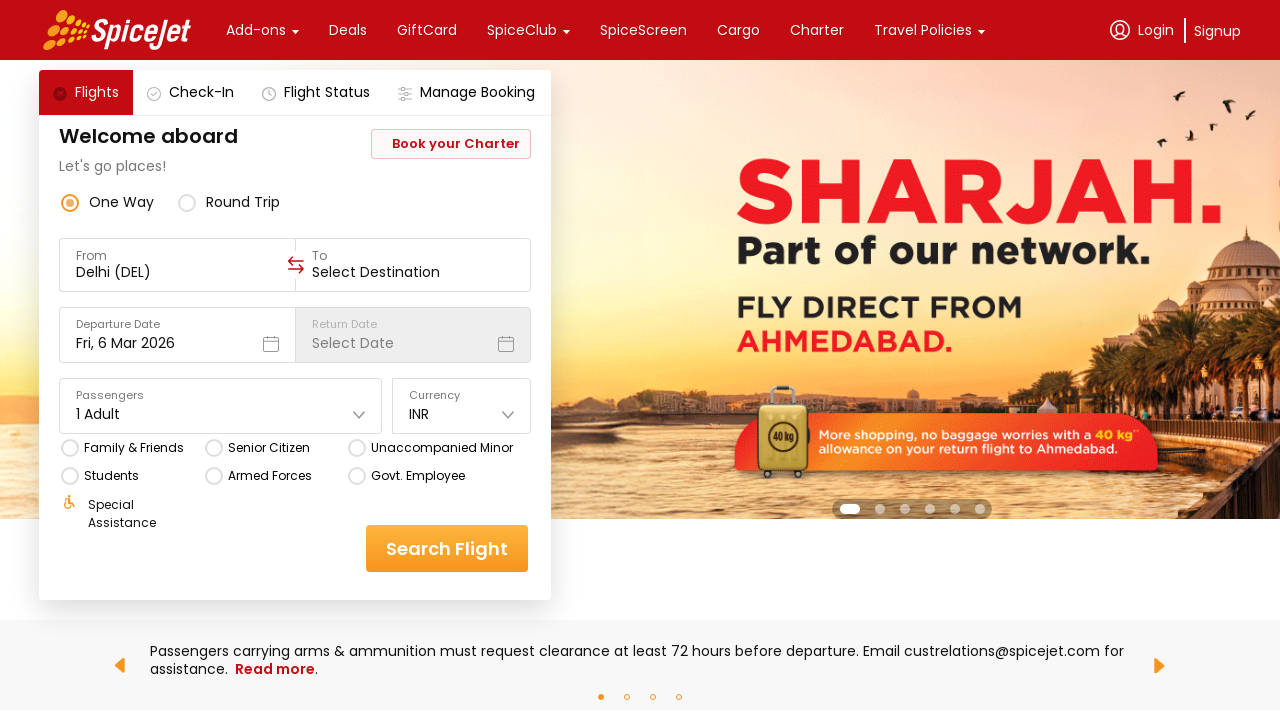

Filled departure city field with 'Bengaluru' on //div[.='From']//input
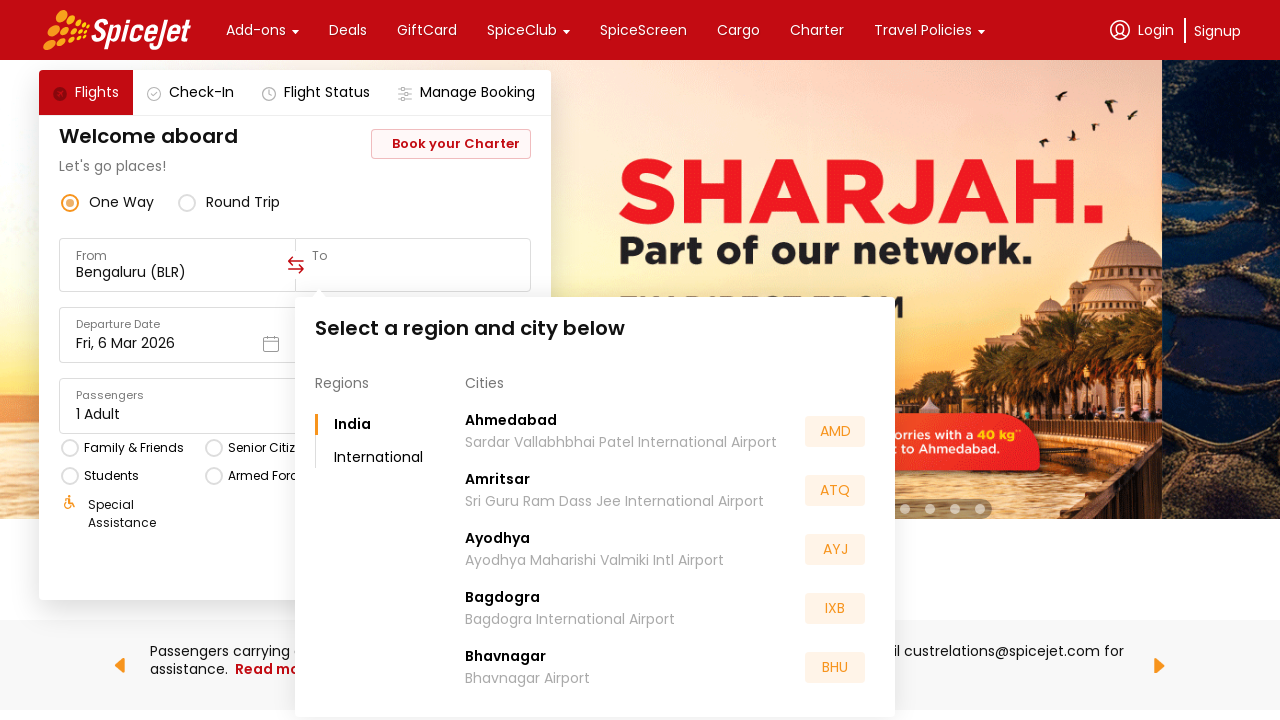

Cleared destination city field on //div[.='To']//input
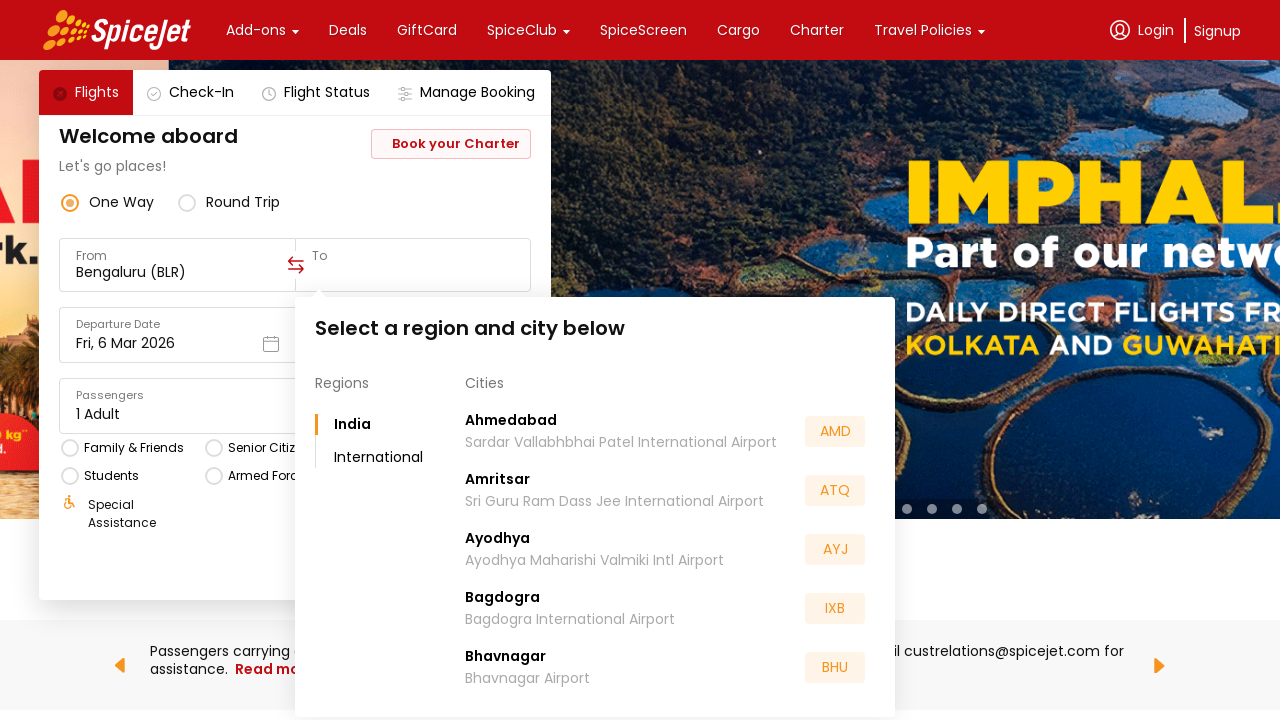

Filled destination city field with 'Delhi' on //div[.='To']//input
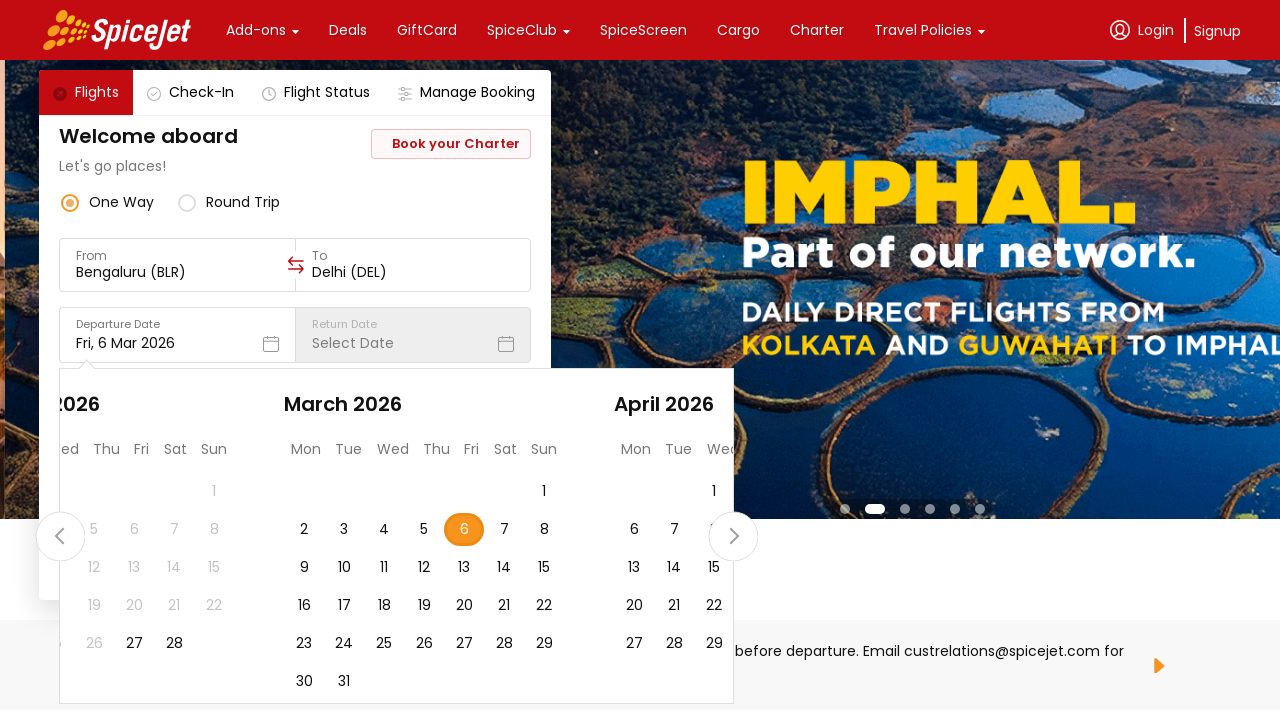

Waited 2 seconds for destination input to be populated
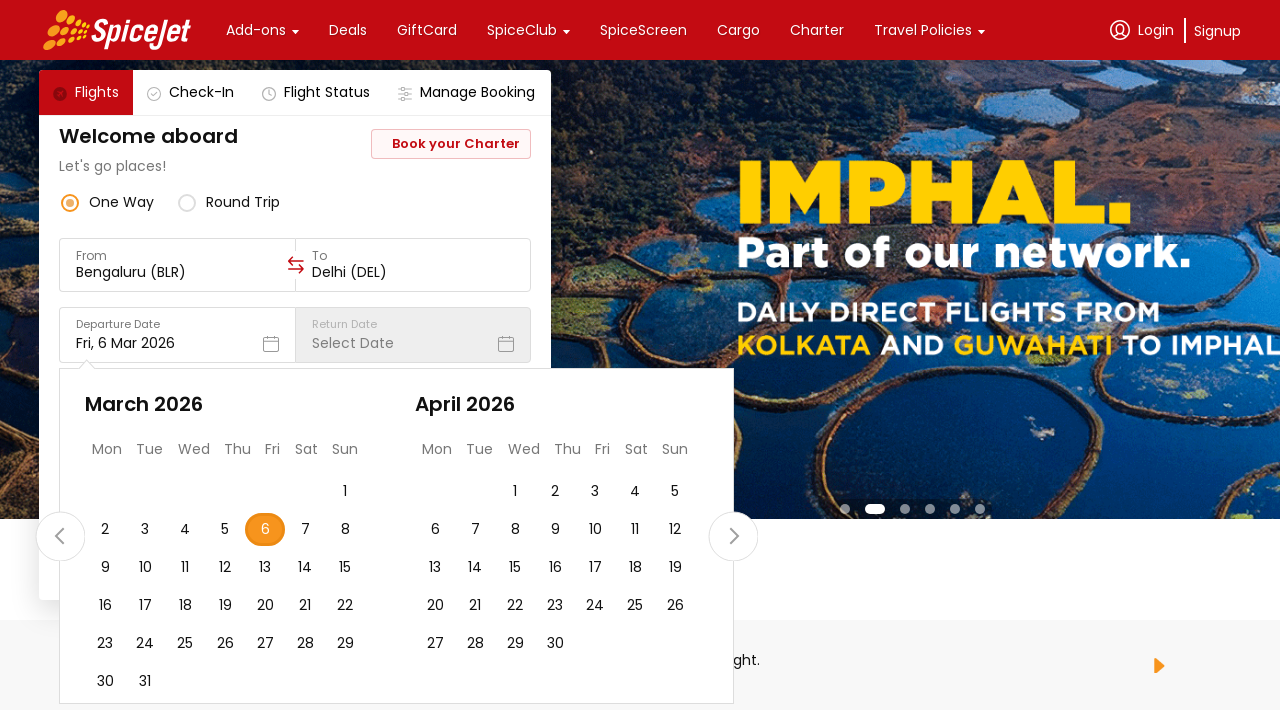

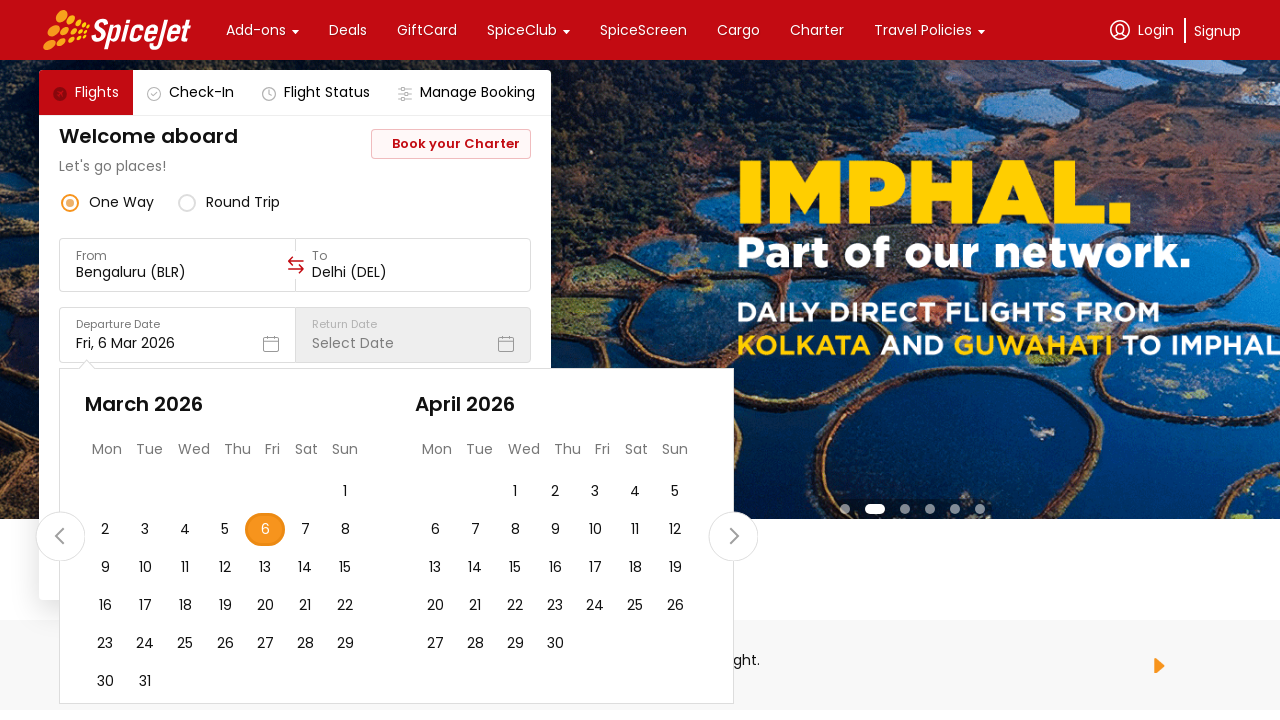